Tests filtering to display only active (incomplete) todo items

Starting URL: https://demo.playwright.dev/todomvc

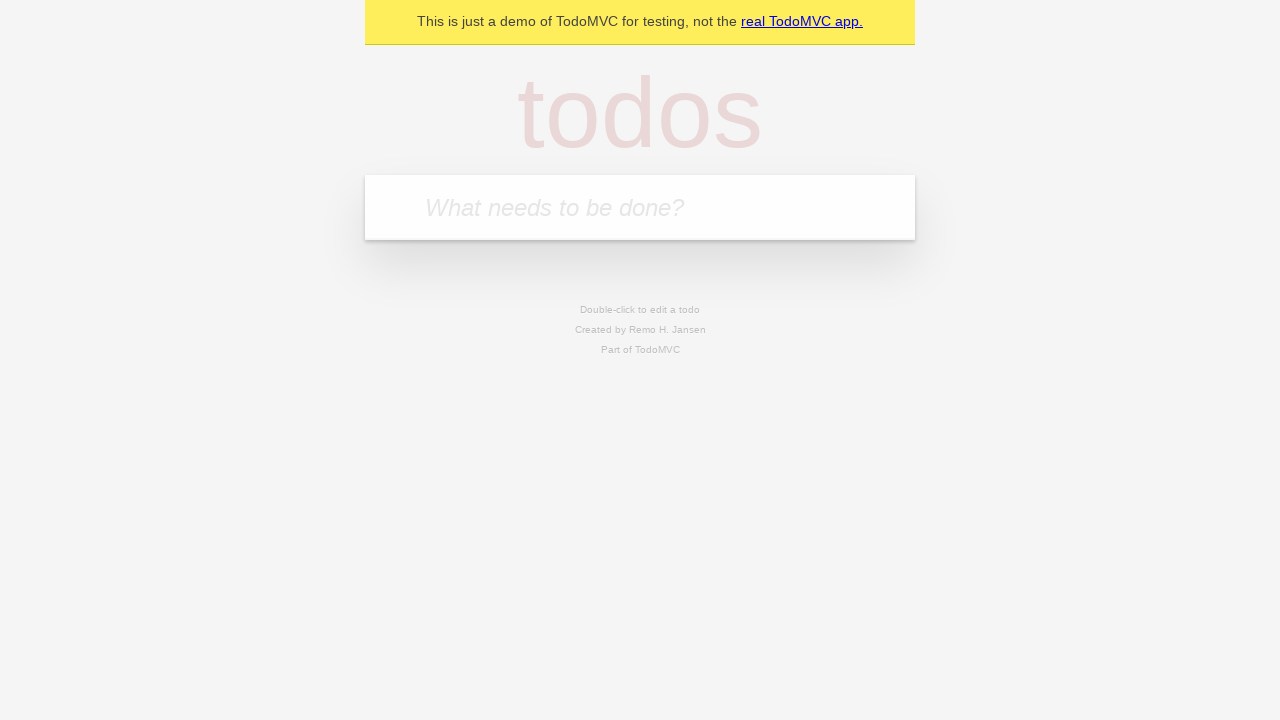

Filled todo input with 'buy some cheese' on internal:attr=[placeholder="What needs to be done?"i]
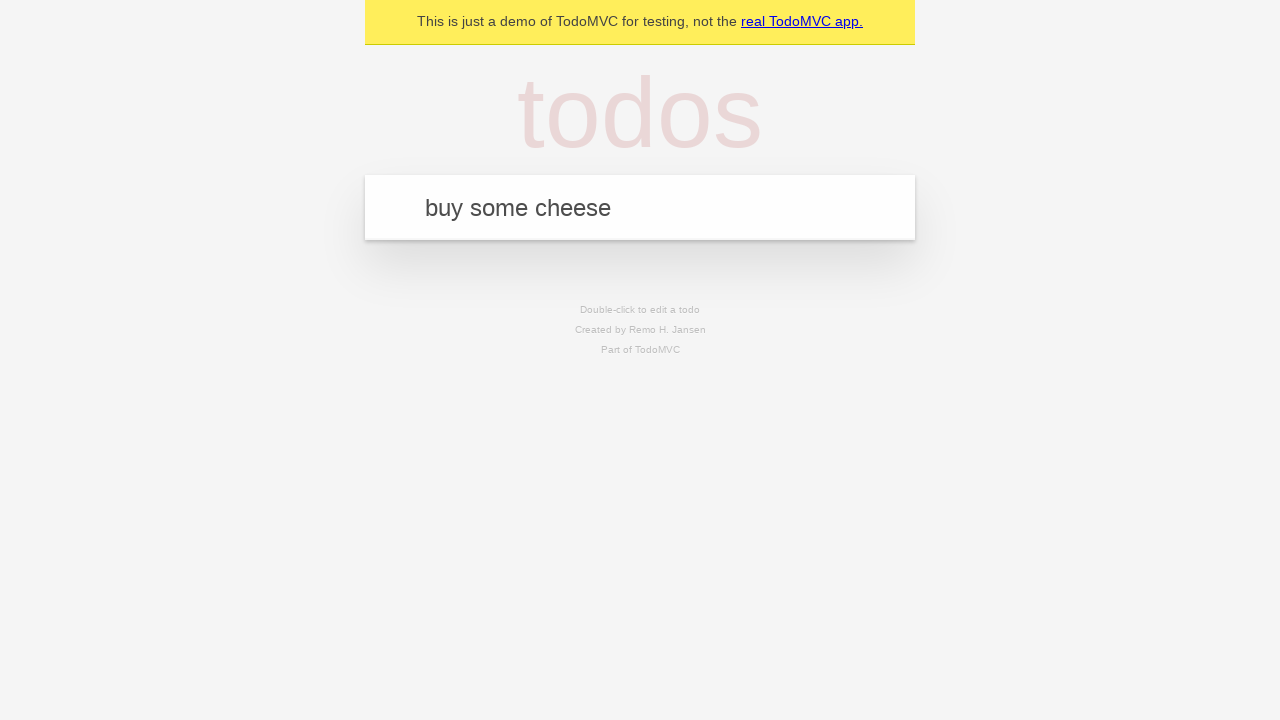

Pressed Enter to create first todo item on internal:attr=[placeholder="What needs to be done?"i]
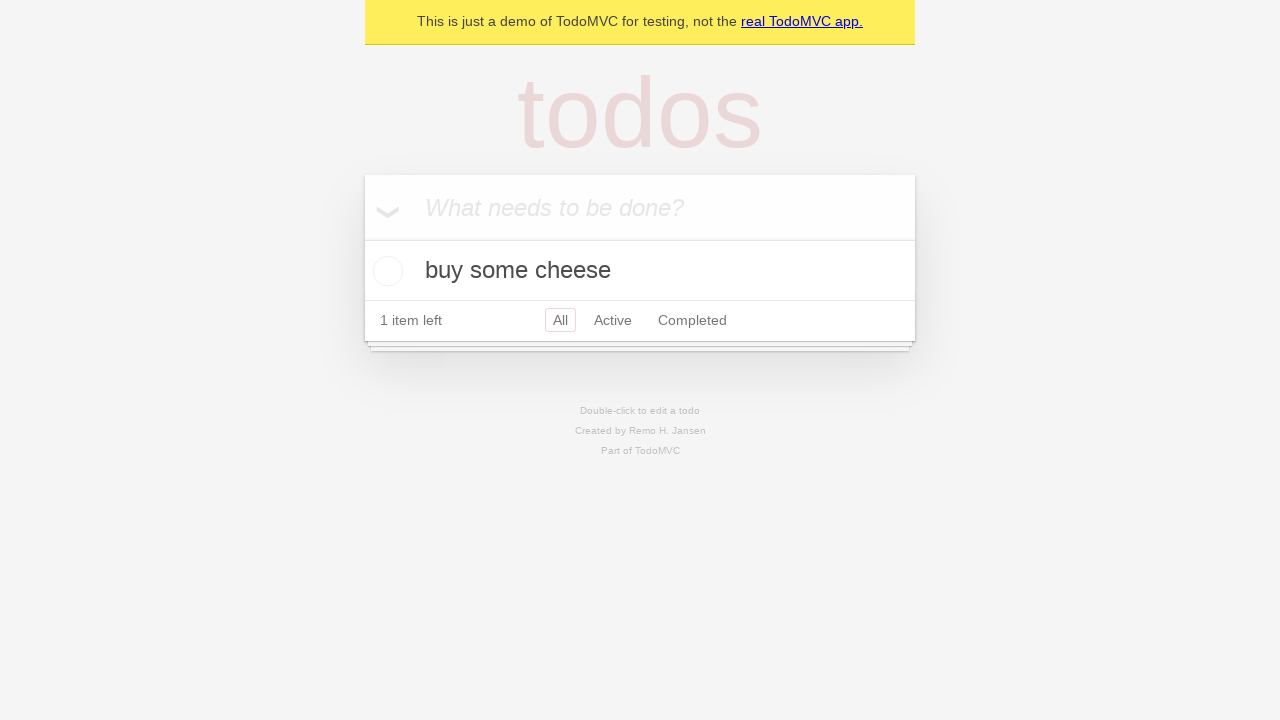

Filled todo input with 'feed the cat' on internal:attr=[placeholder="What needs to be done?"i]
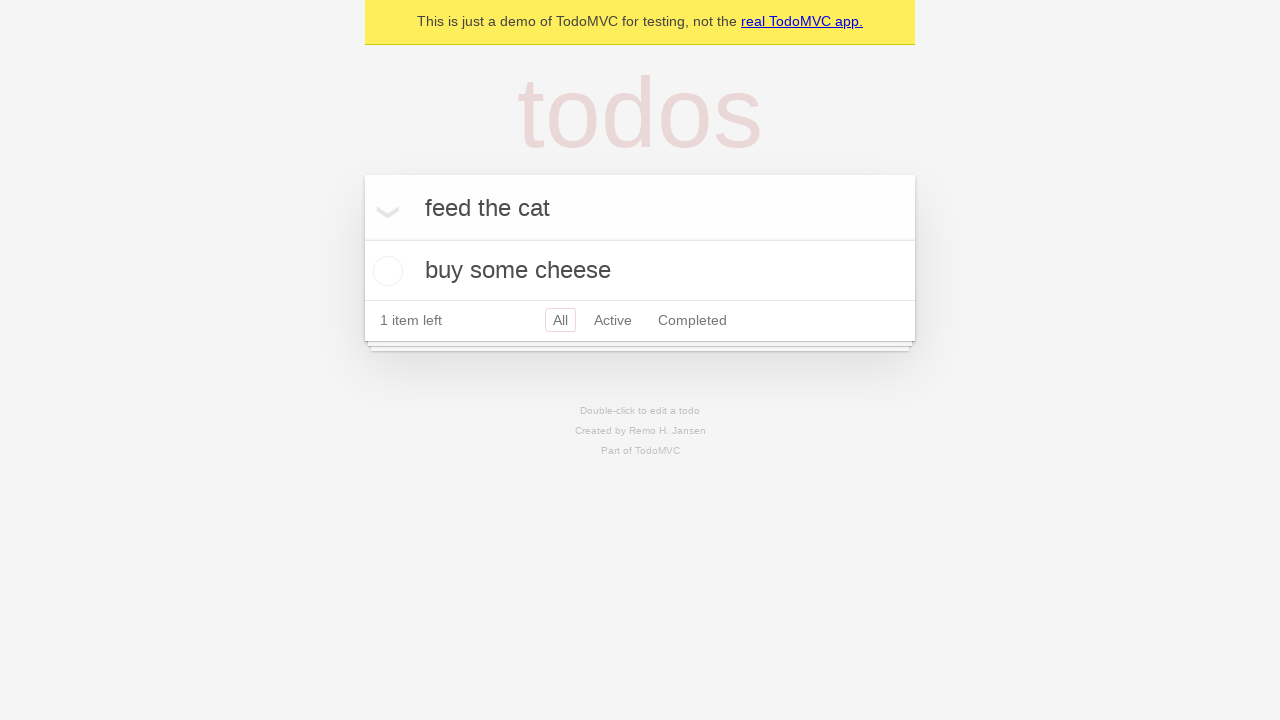

Pressed Enter to create second todo item on internal:attr=[placeholder="What needs to be done?"i]
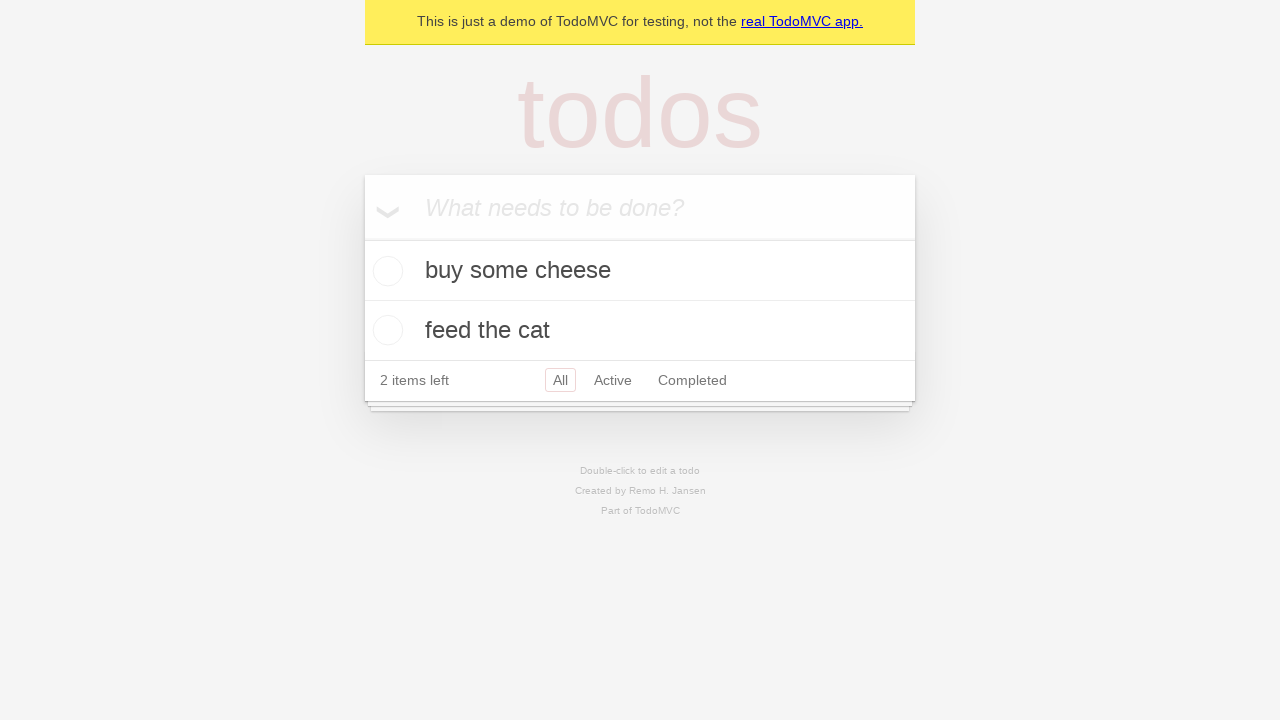

Filled todo input with 'book a doctors appointment' on internal:attr=[placeholder="What needs to be done?"i]
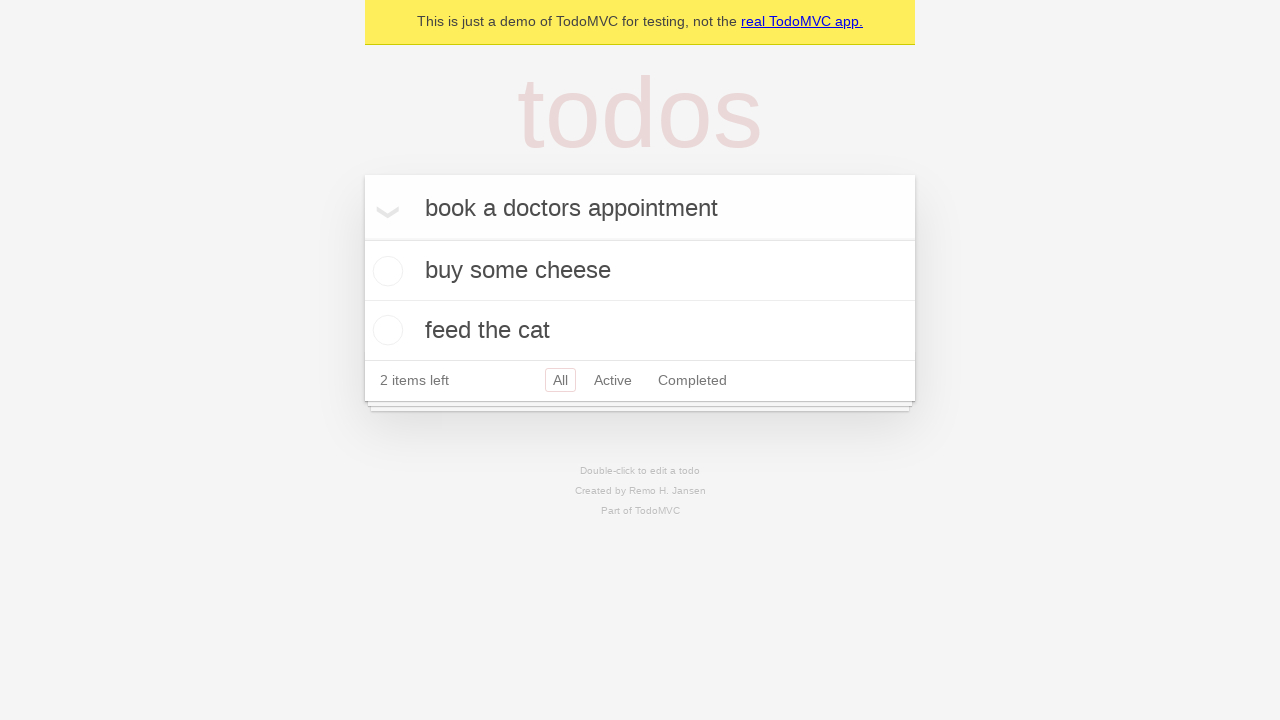

Pressed Enter to create third todo item on internal:attr=[placeholder="What needs to be done?"i]
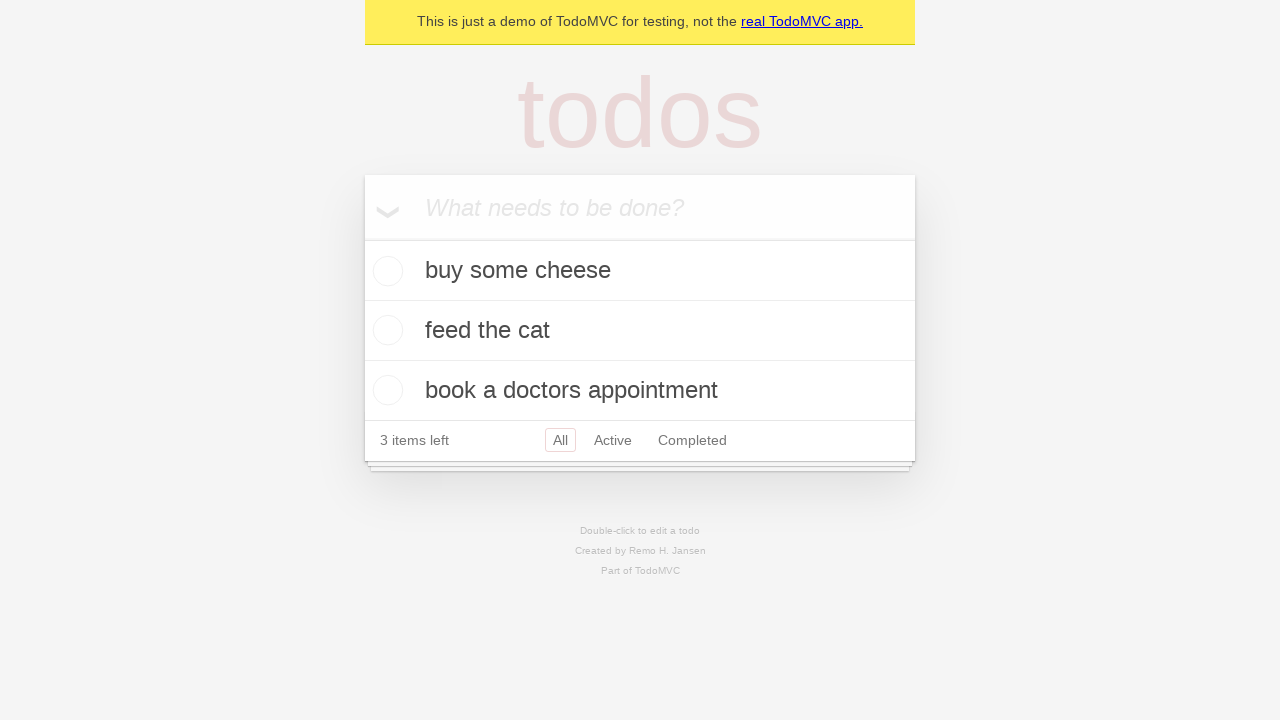

Checked the second todo item to mark it as complete at (385, 330) on internal:testid=[data-testid="todo-item"s] >> nth=1 >> internal:role=checkbox
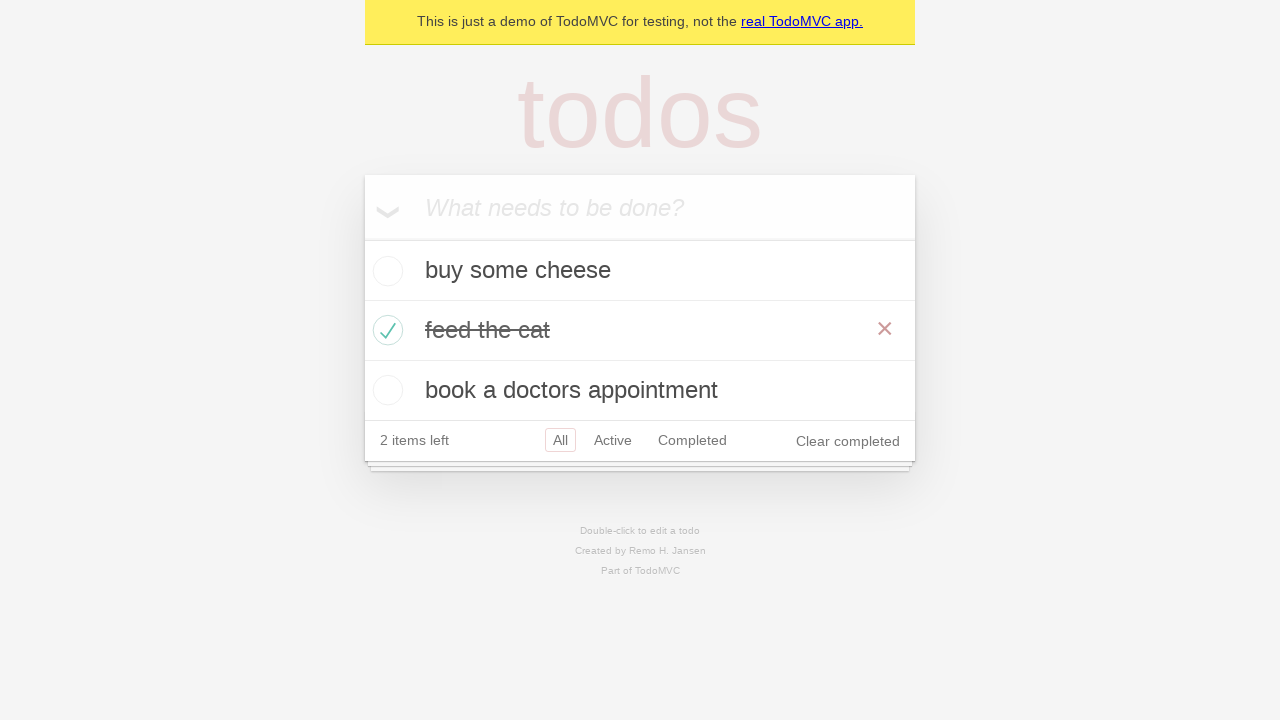

Clicked Active filter to display only incomplete todo items at (613, 440) on internal:role=link[name="Active"i]
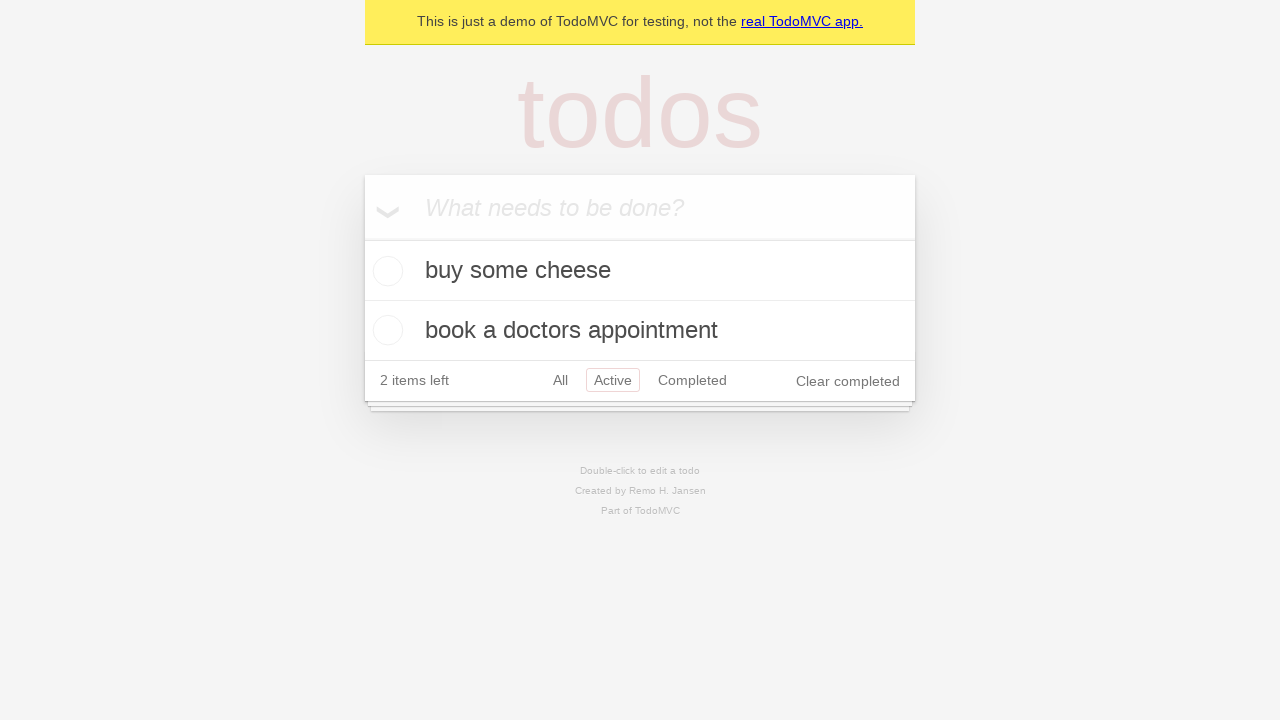

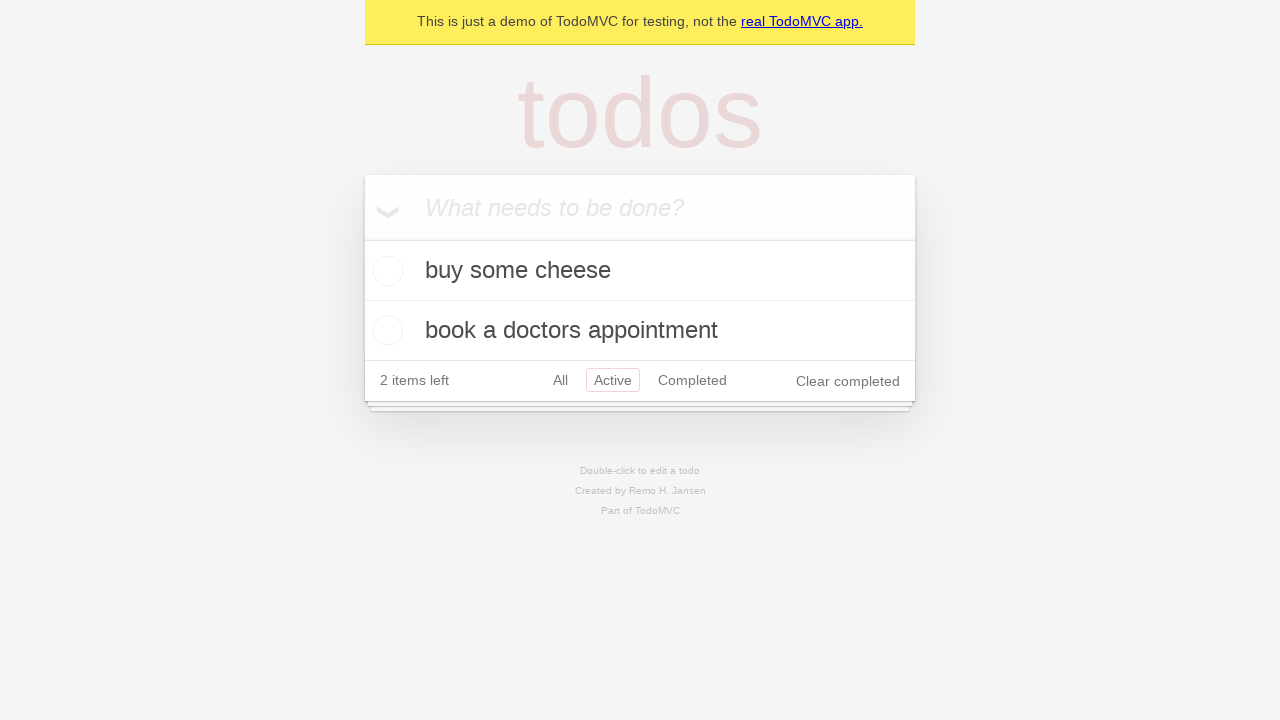